Tests that the language dropdown opens when clicked and displays language options

Starting URL: https://israelpost.co.il/

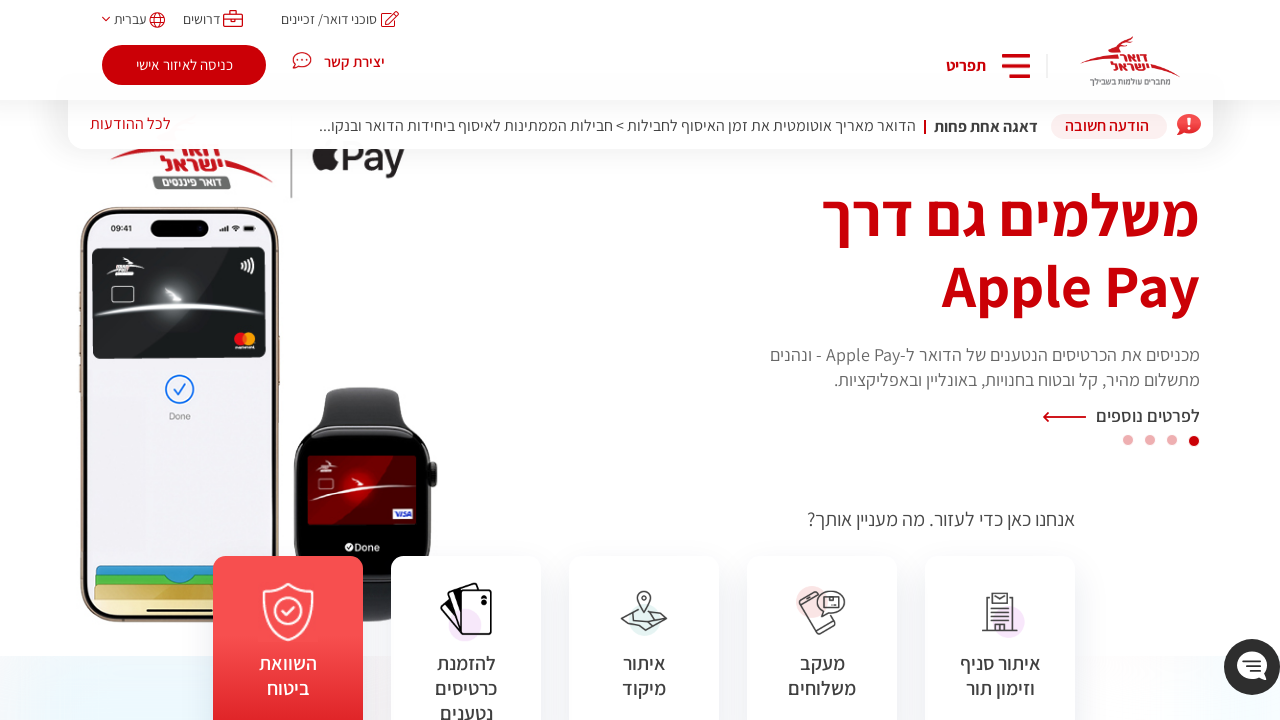

Clicked Hebrew language dropdown button at (130, 25) on span:text("עברית")
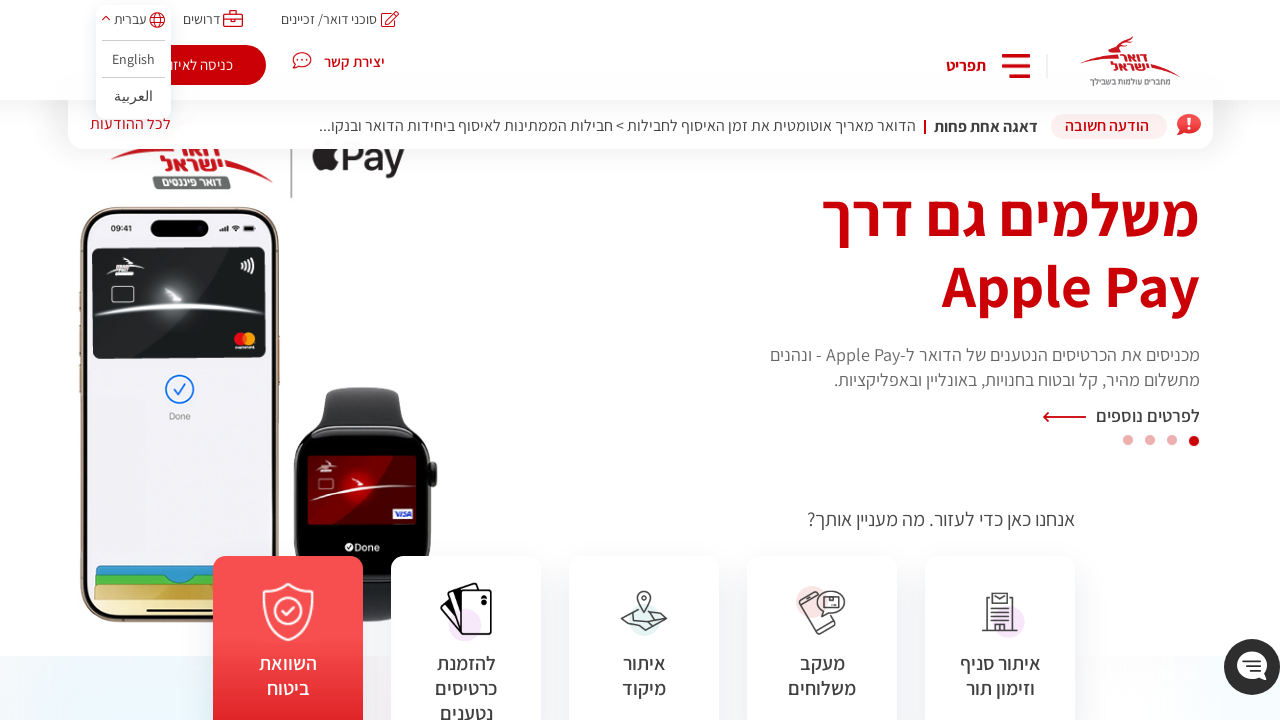

Language dropdown opened and displayed language options
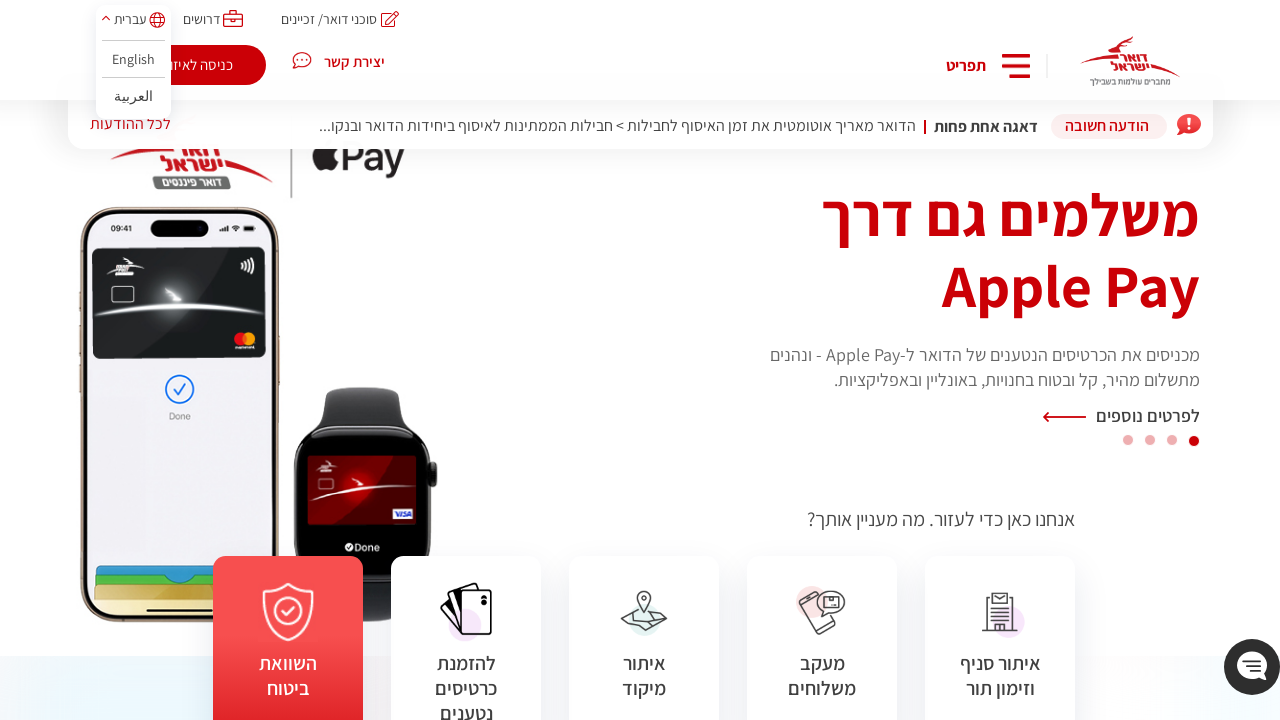

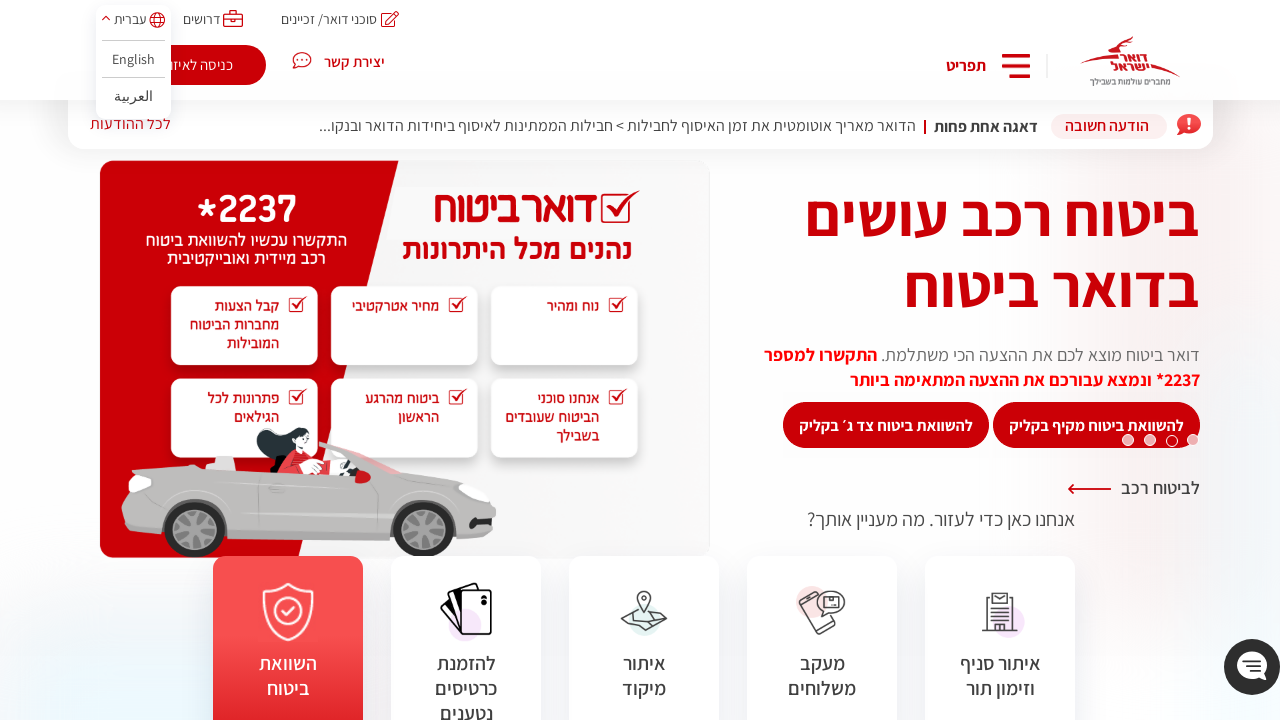